Simple test that navigates to the Itau bank homepage and verifies the page loads

Starting URL: https://www.itau.com.br/

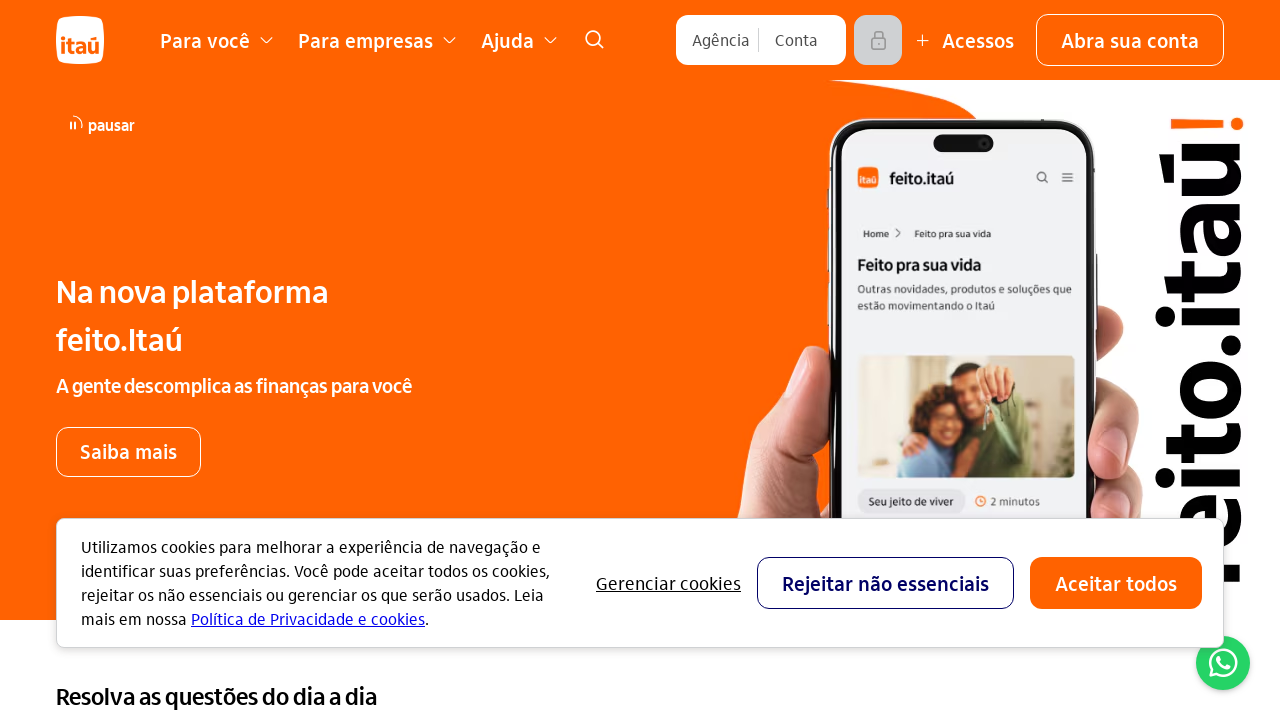

Navigated to Itau bank homepage
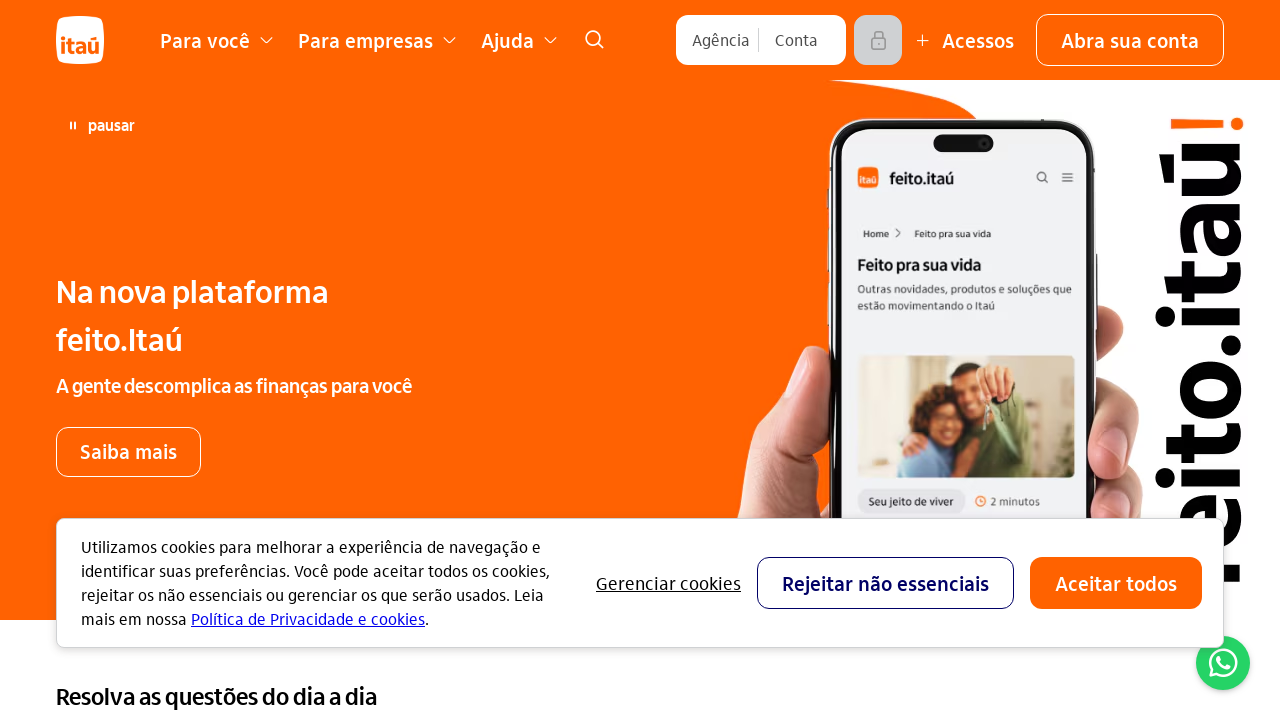

Page DOM content loaded successfully
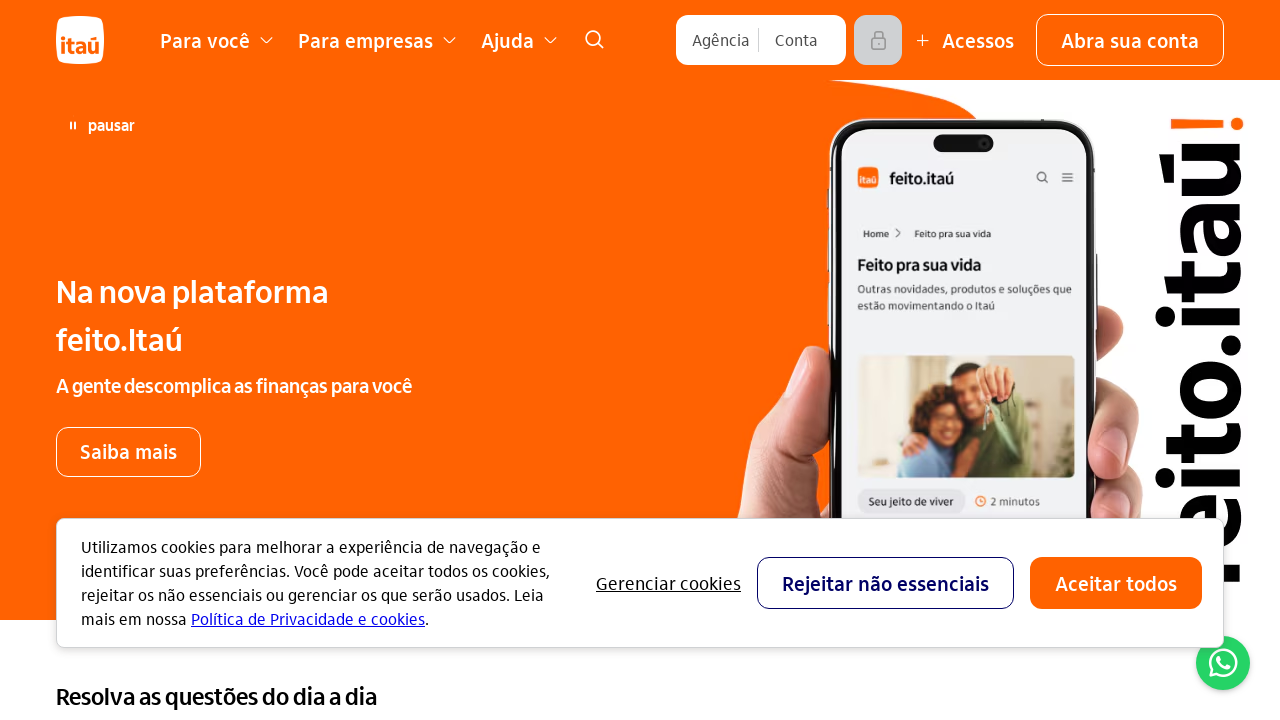

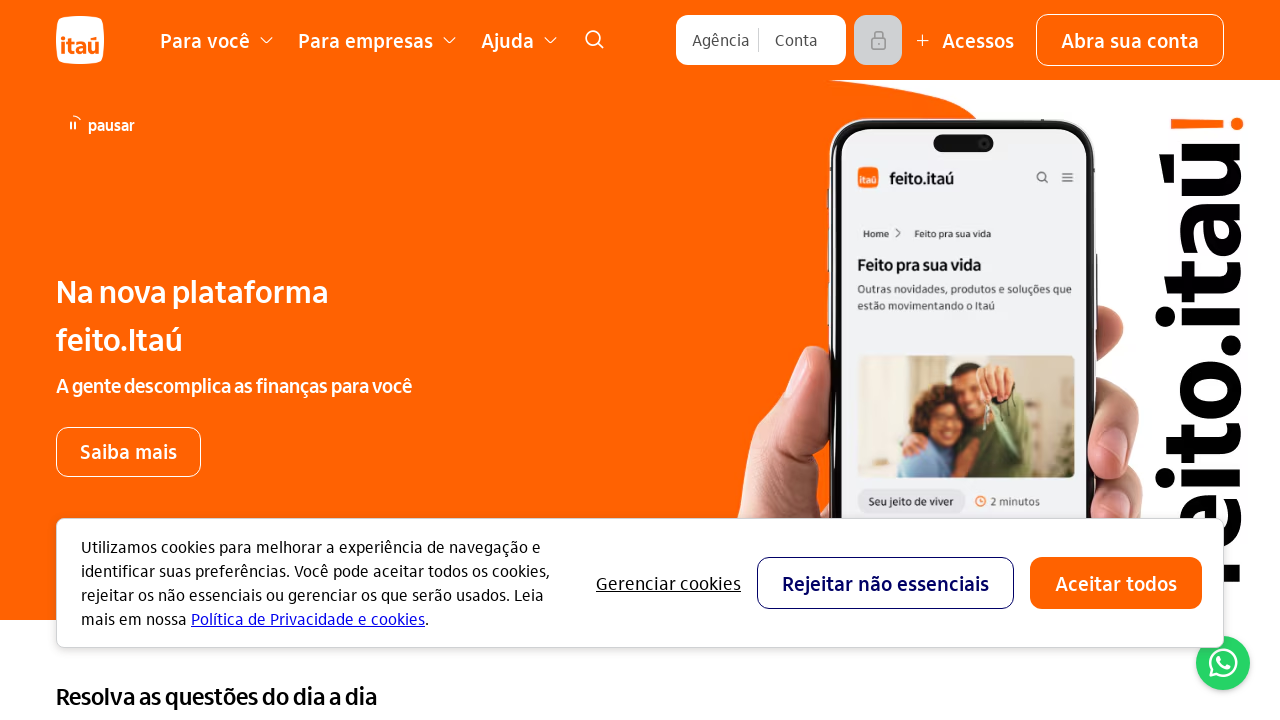